Tests JS Confirm by clicking the confirm button, accepting the alert, and verifying the result shows "Ok" was clicked.

Starting URL: https://the-internet.herokuapp.com/javascript_alerts

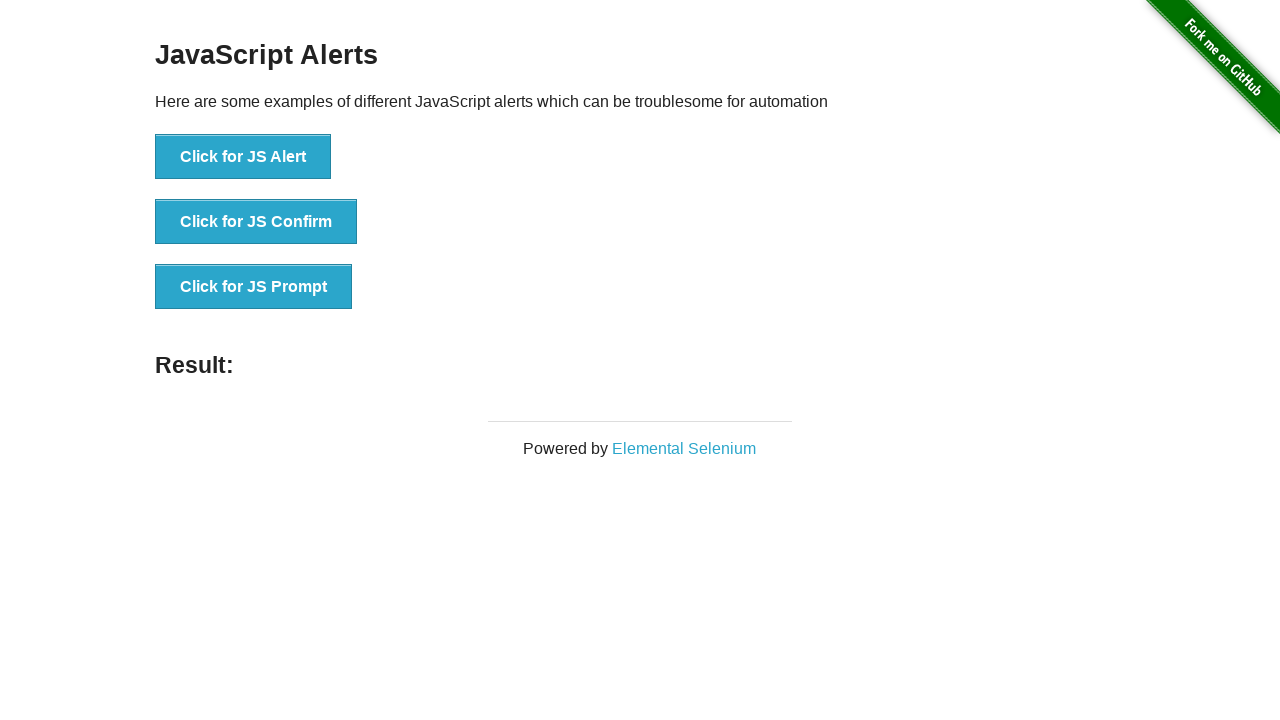

Set up dialog handler to accept confirmation
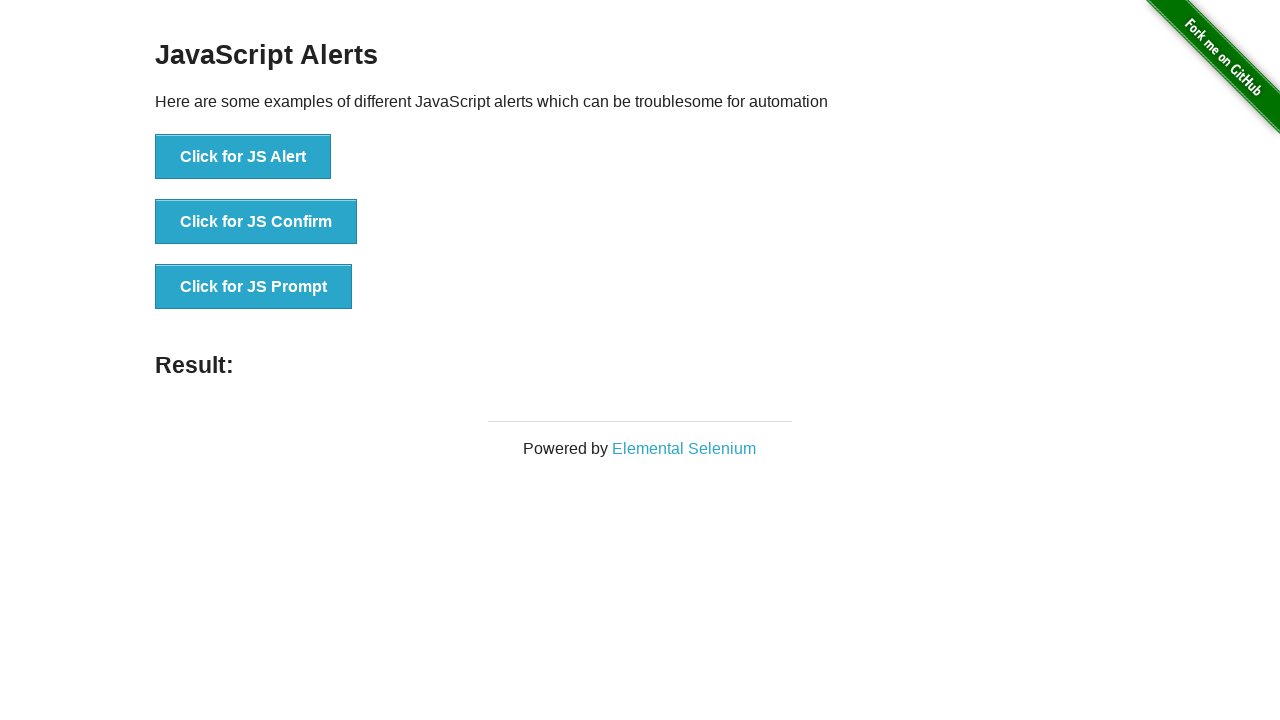

Clicked JS Confirm button at (256, 222) on button[onclick*='jsConfirm']
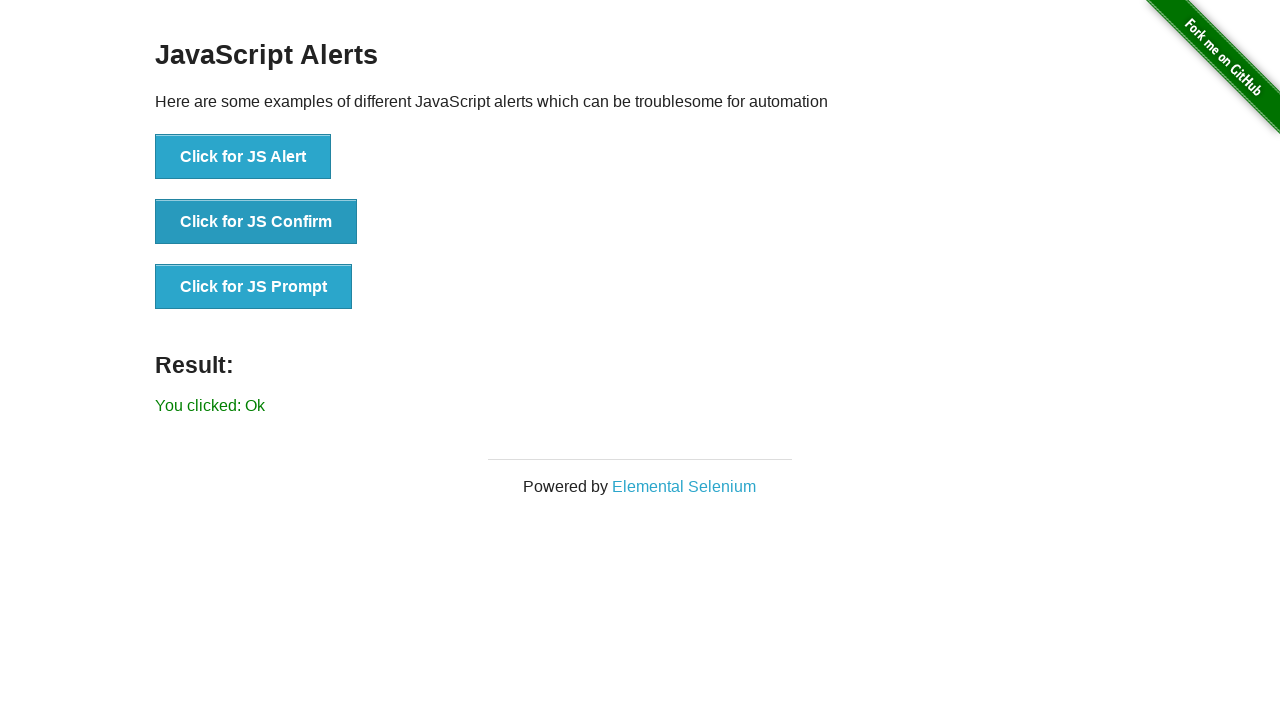

Result message appeared after accepting confirm dialog
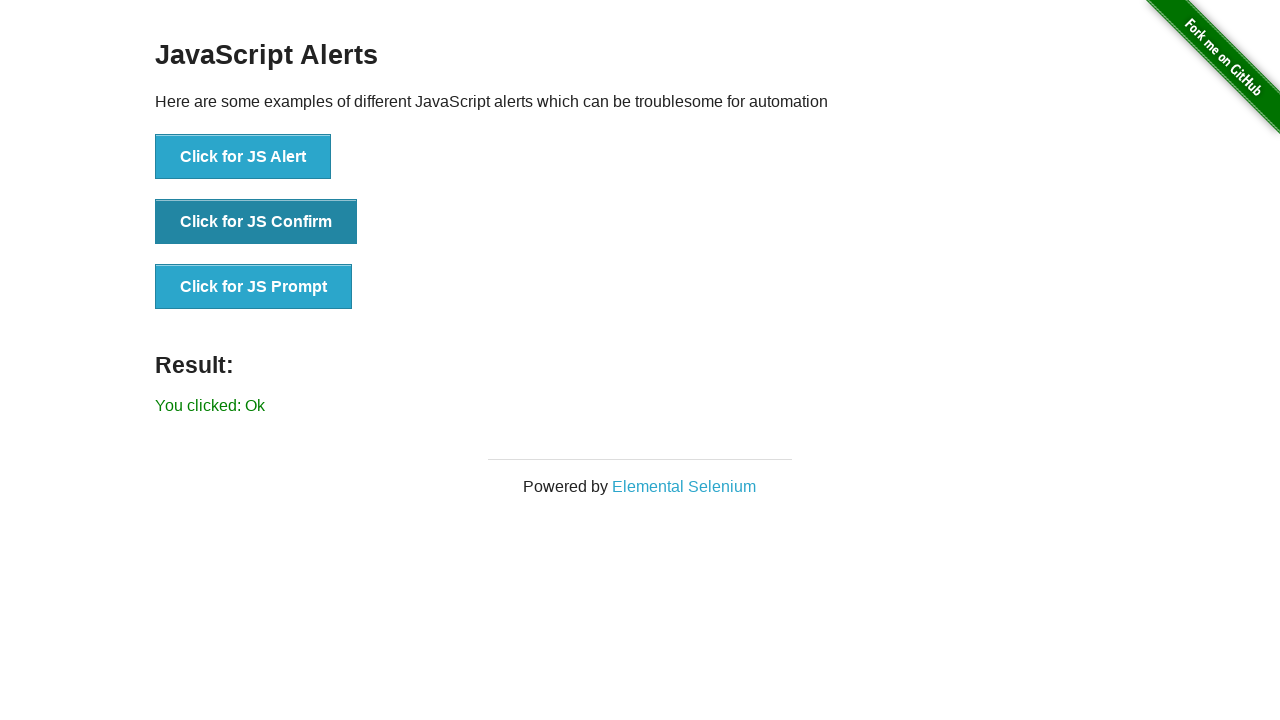

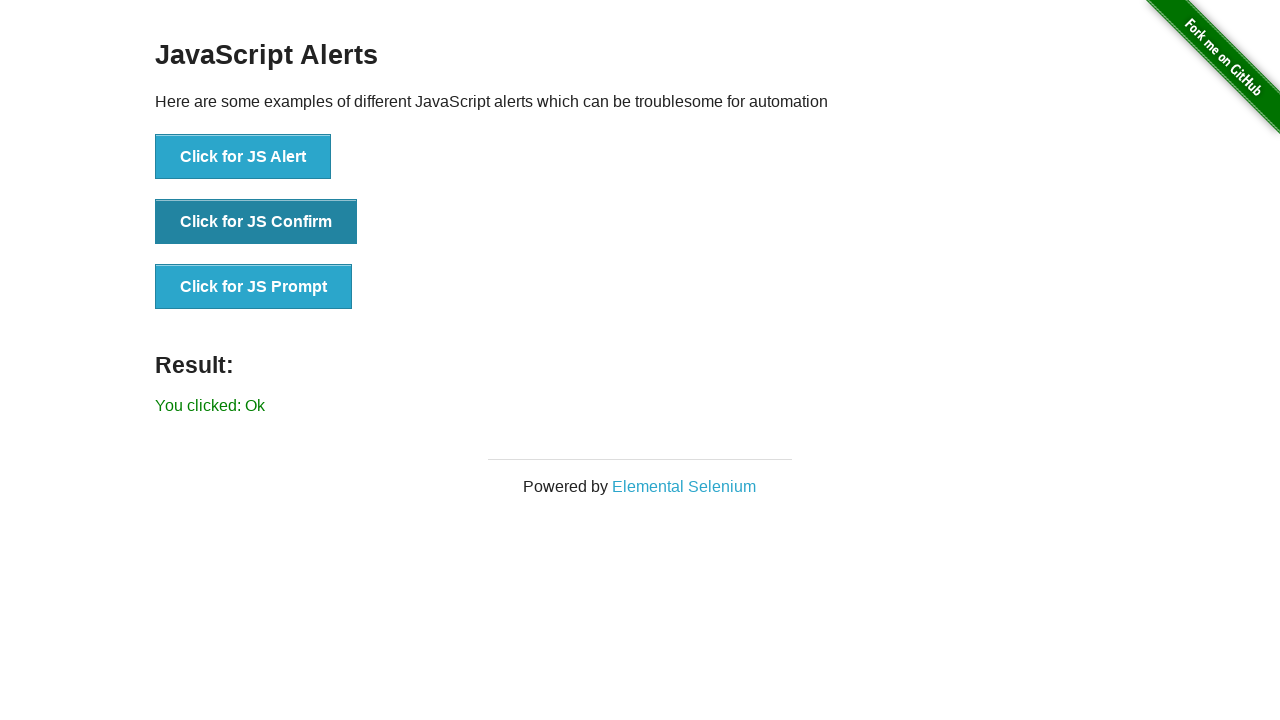